Tests link functionality by clicking on the Home link text

Starting URL: https://demoqa.com/links

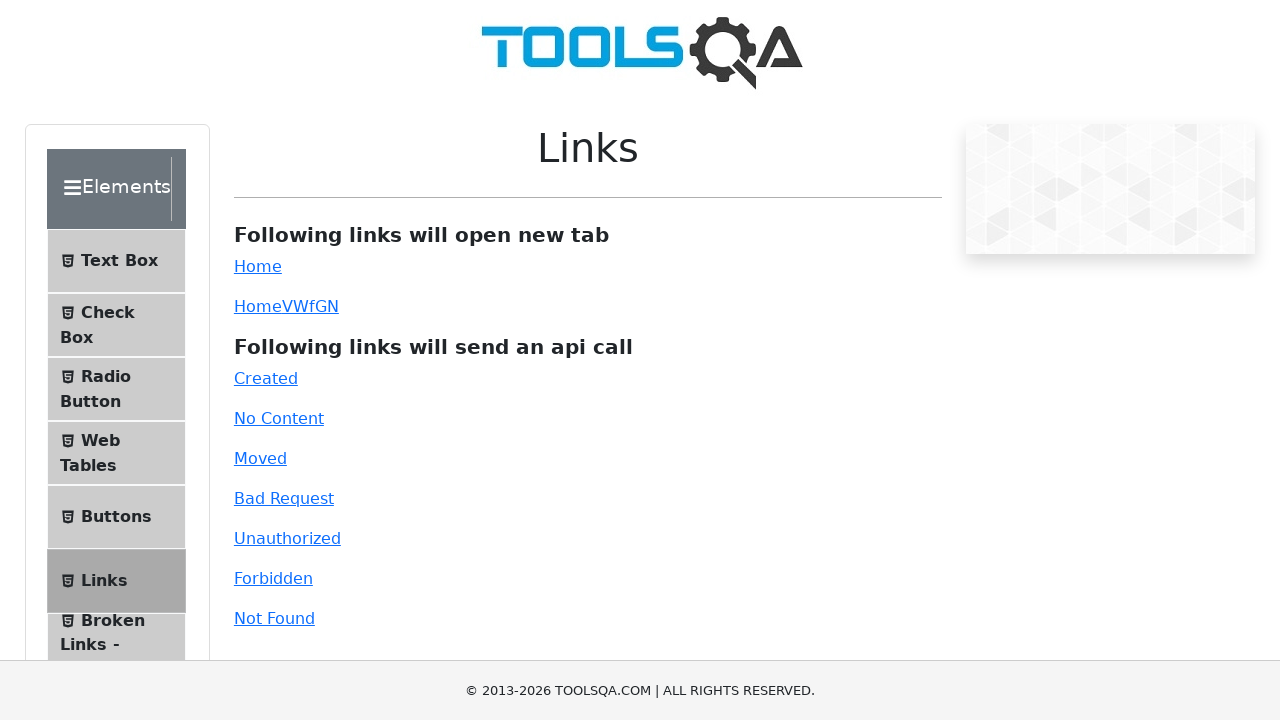

Waited for Home link to be visible
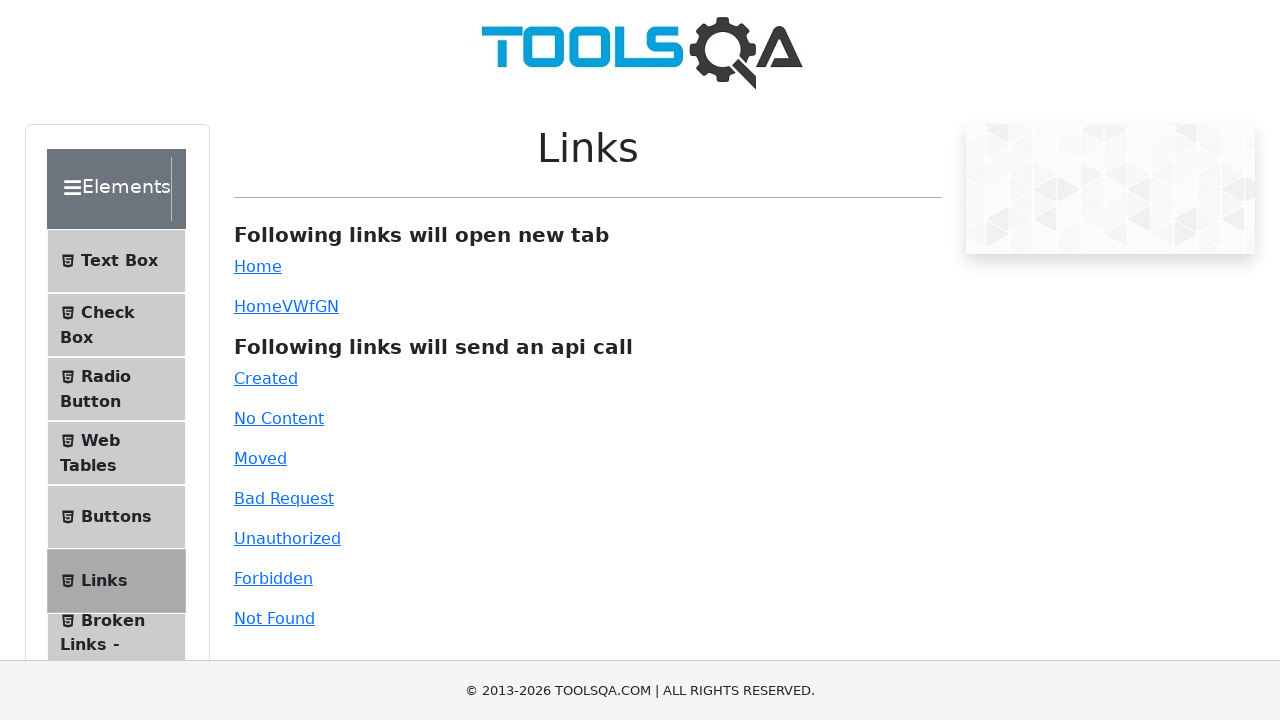

Clicked on the Home link text at (258, 266) on text=Home
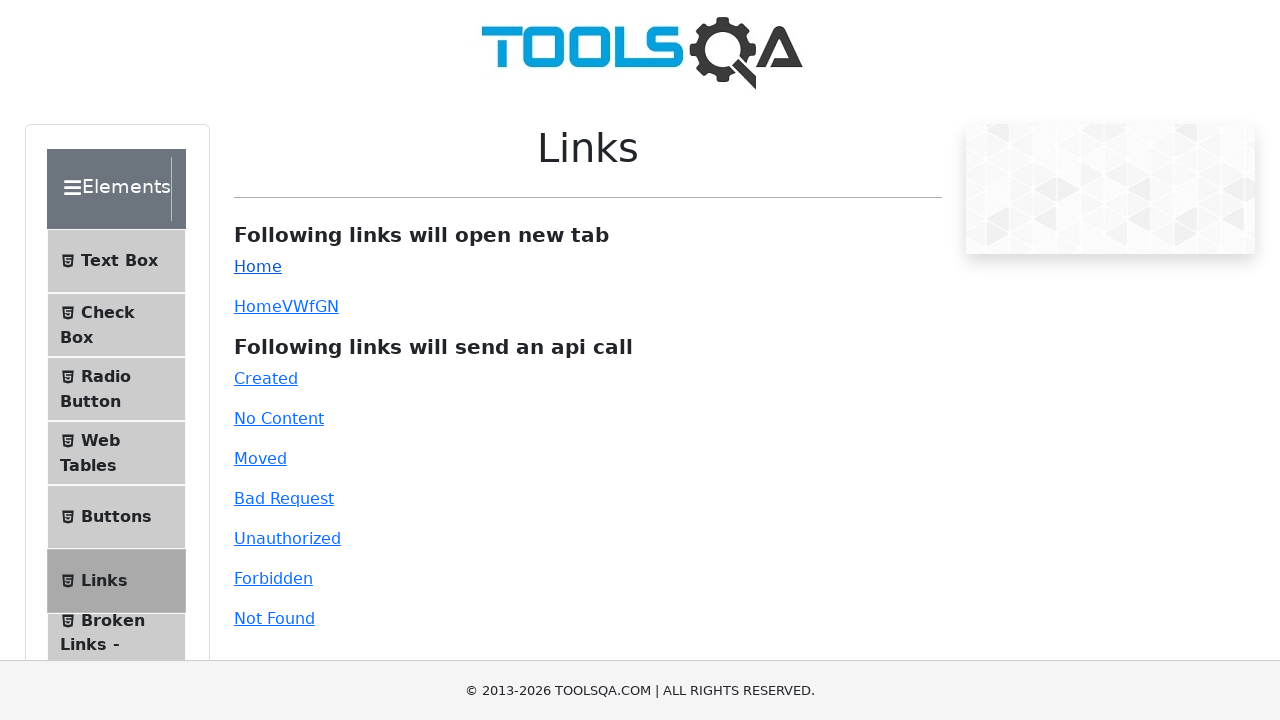

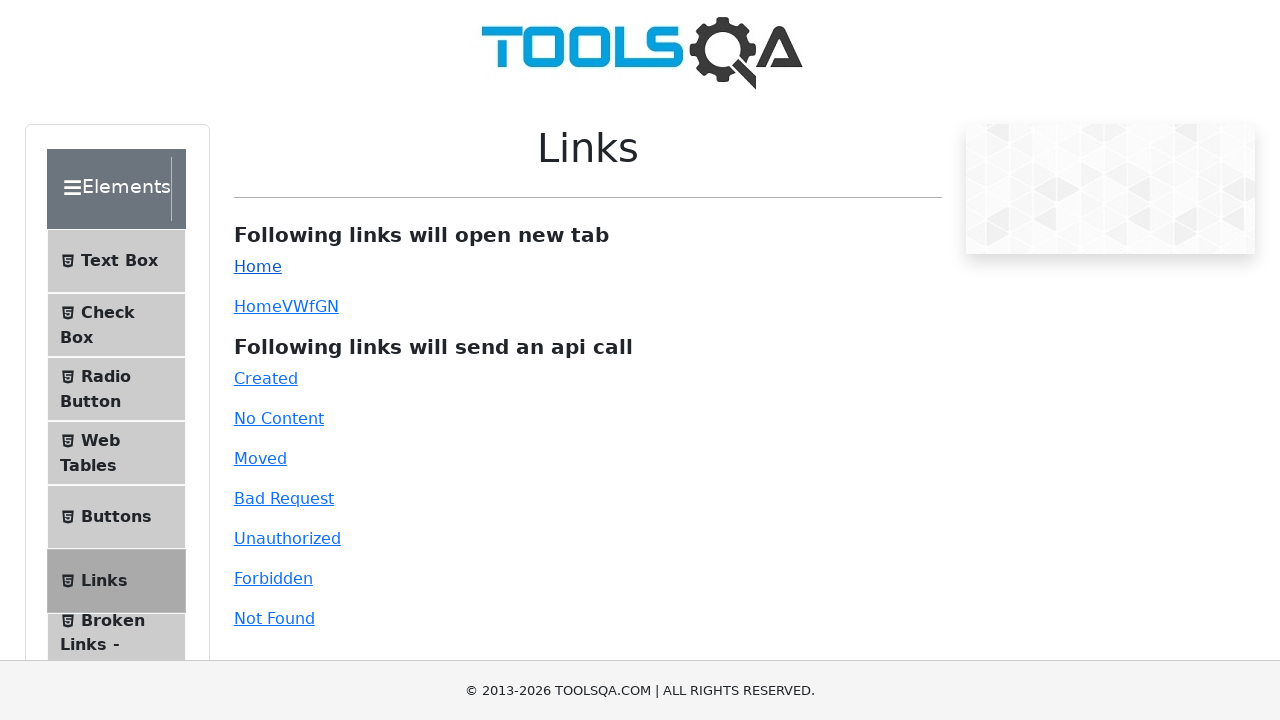